Tests a simple form demo by entering two integers in input fields and clicking a button to calculate their sum

Starting URL: https://www.lambdatest.com/selenium-playground/simple-form-demo

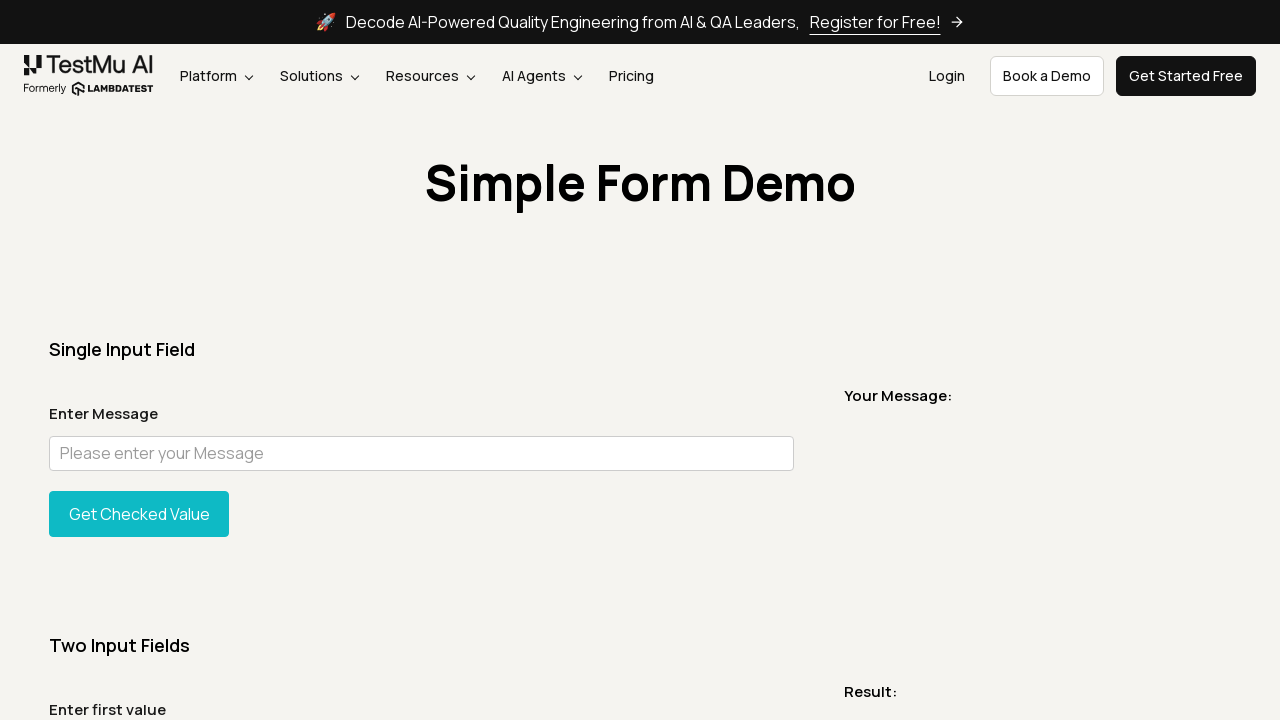

Filled first input field with integer 2 on #sum1
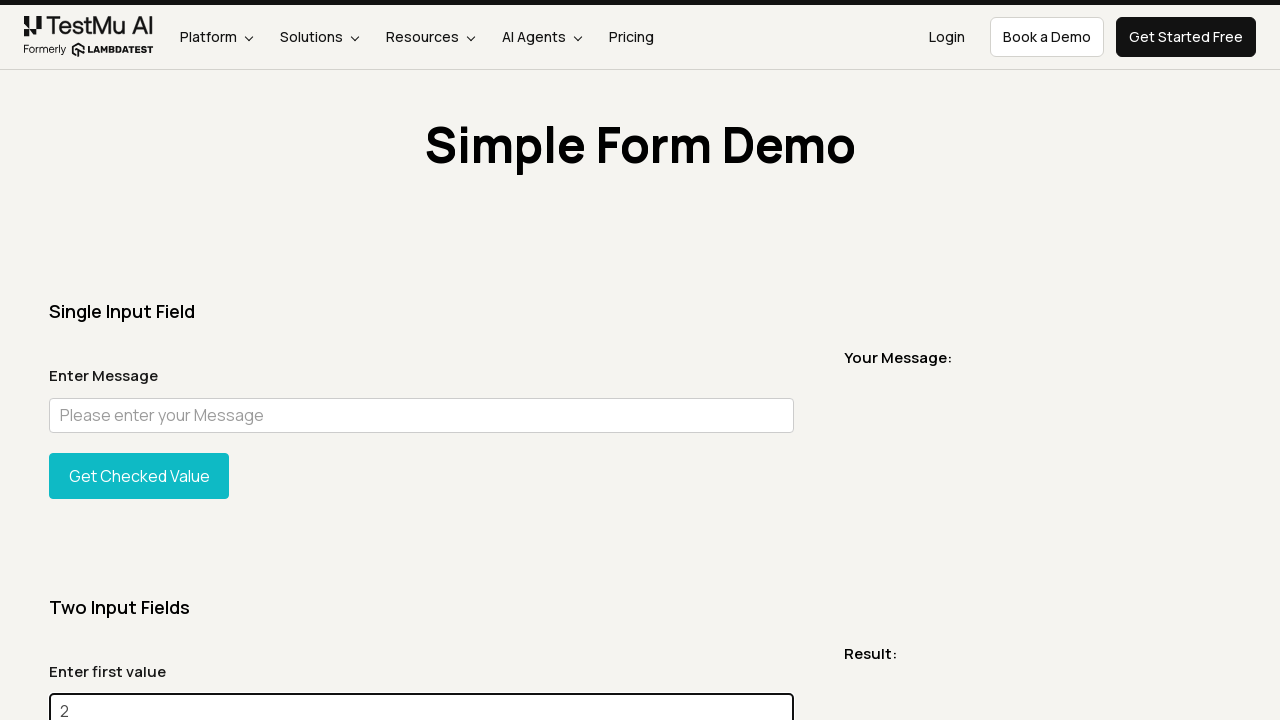

Filled second input field with integer 5 on #sum2
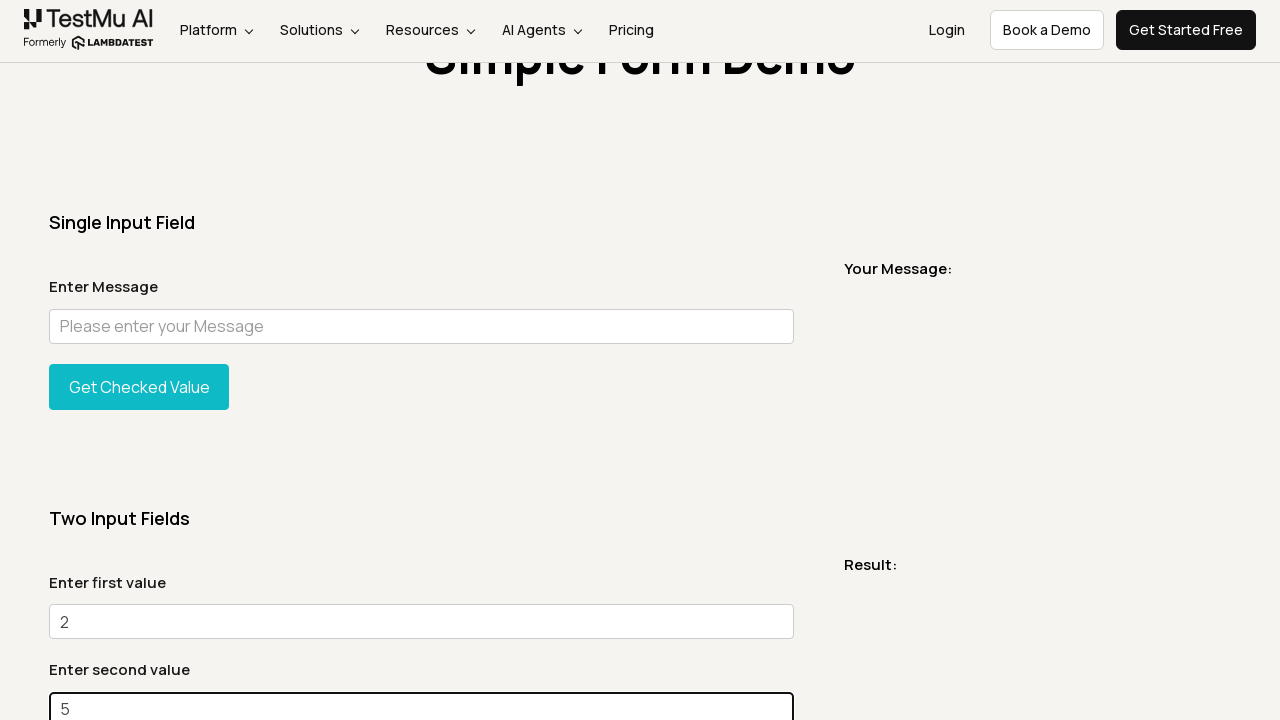

Clicked the get total button to calculate sum at (139, 360) on xpath=//*[@id='gettotal']/button
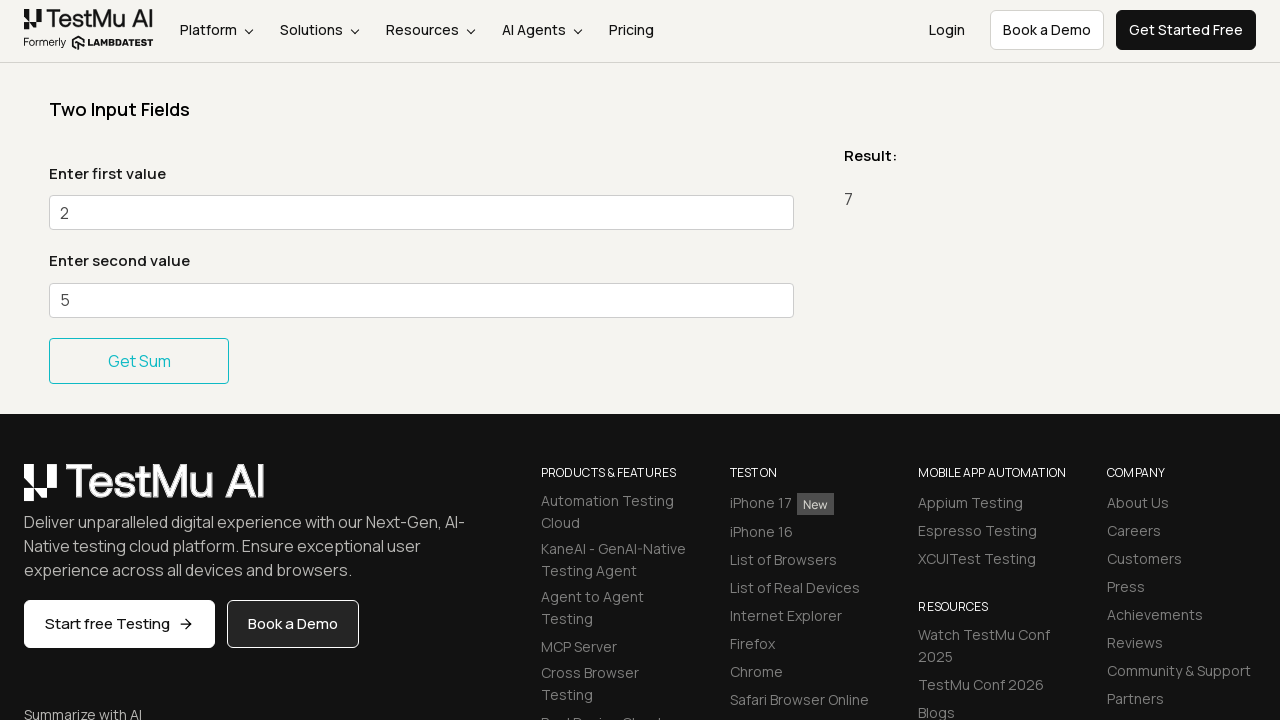

Sum result message appeared on page
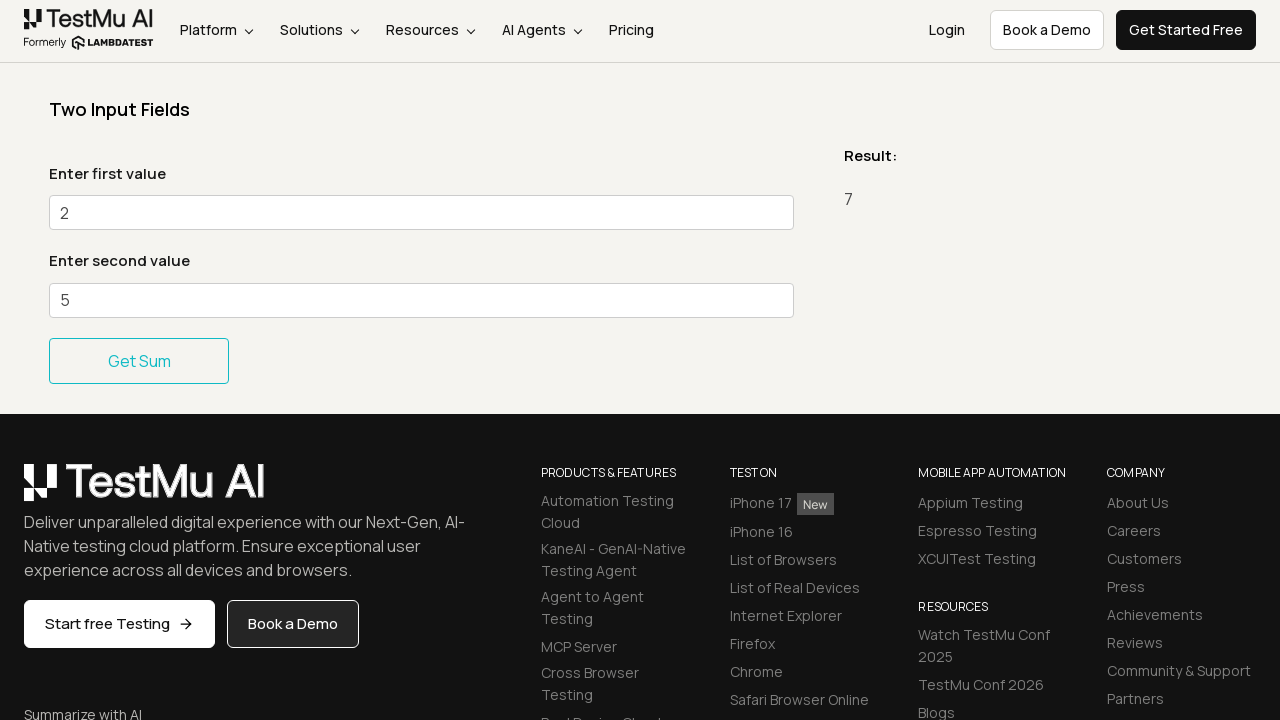

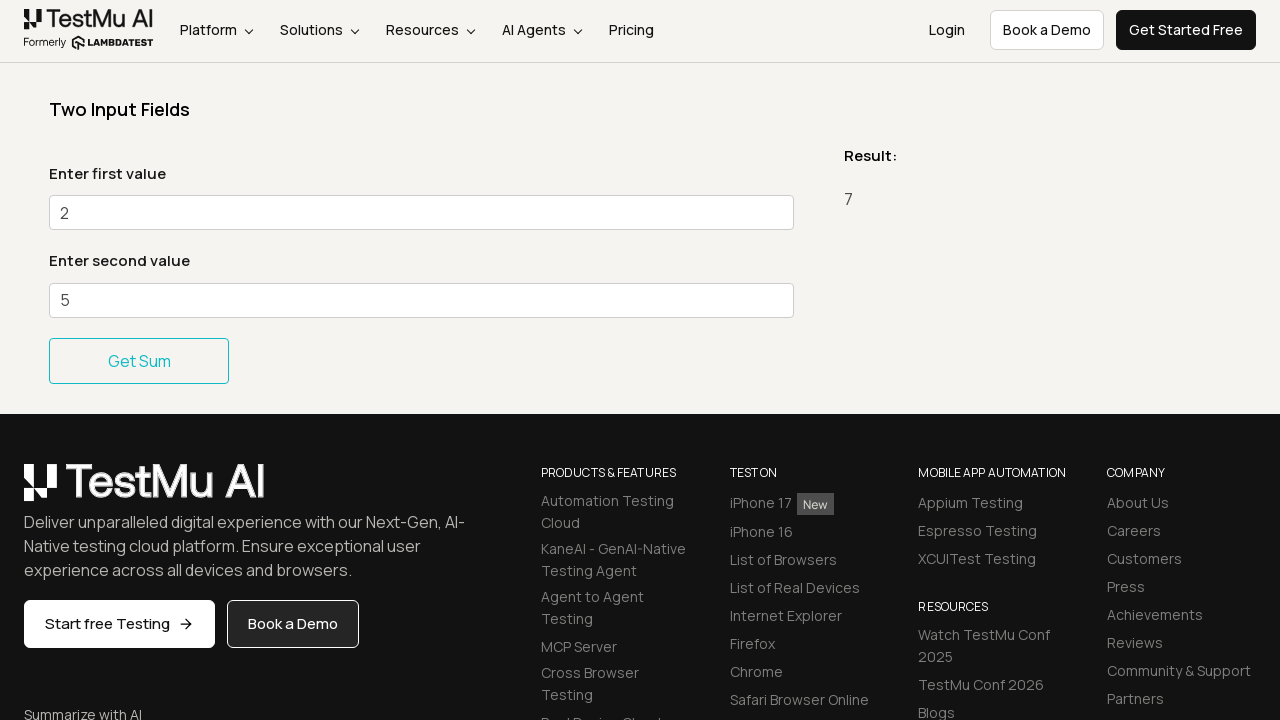